Tests dropdown selection by value, index, and label

Starting URL: https://testautomationpractice.blogspot.com/

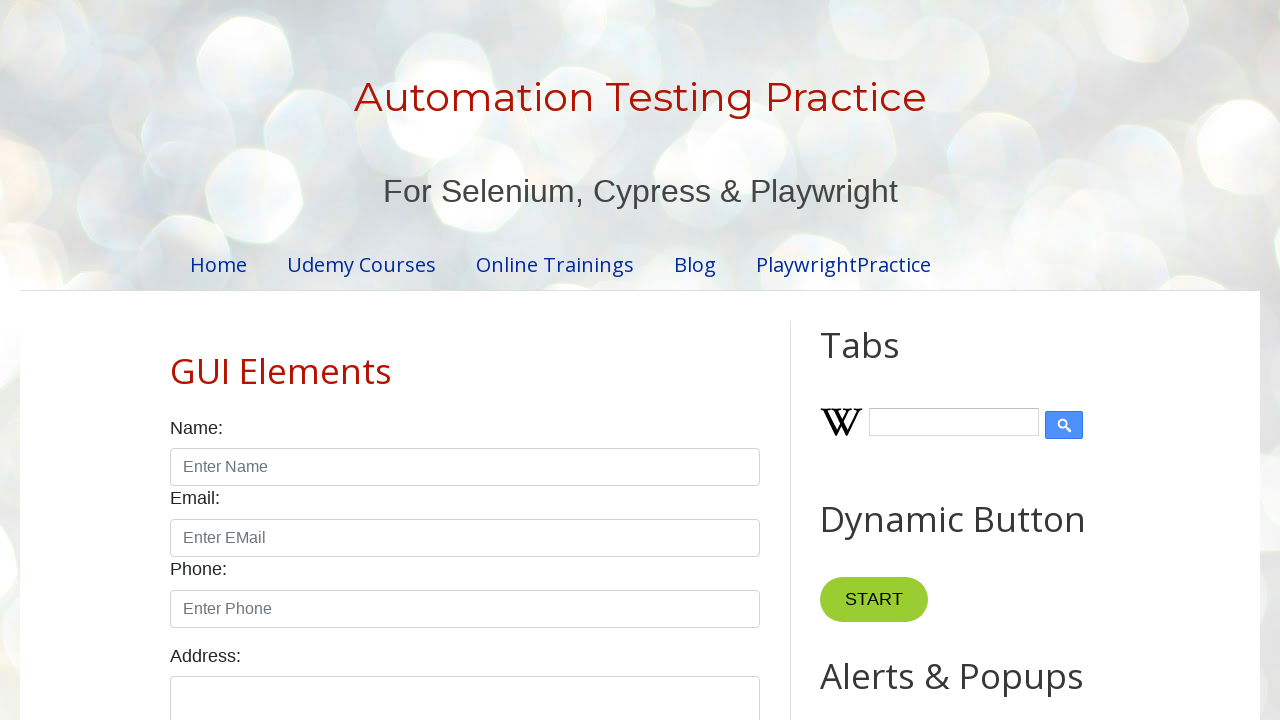

Clicked on country dropdown at (465, 360) on #country
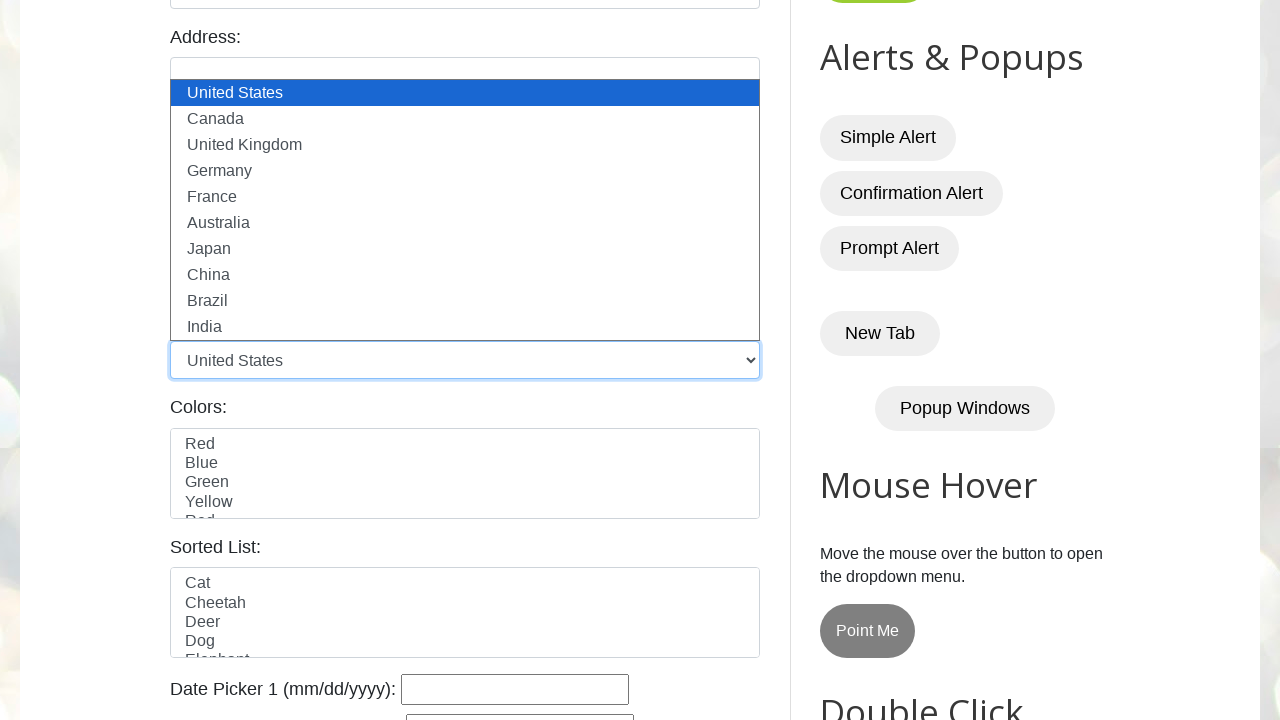

Selected 'Canada' from dropdown by value on #country
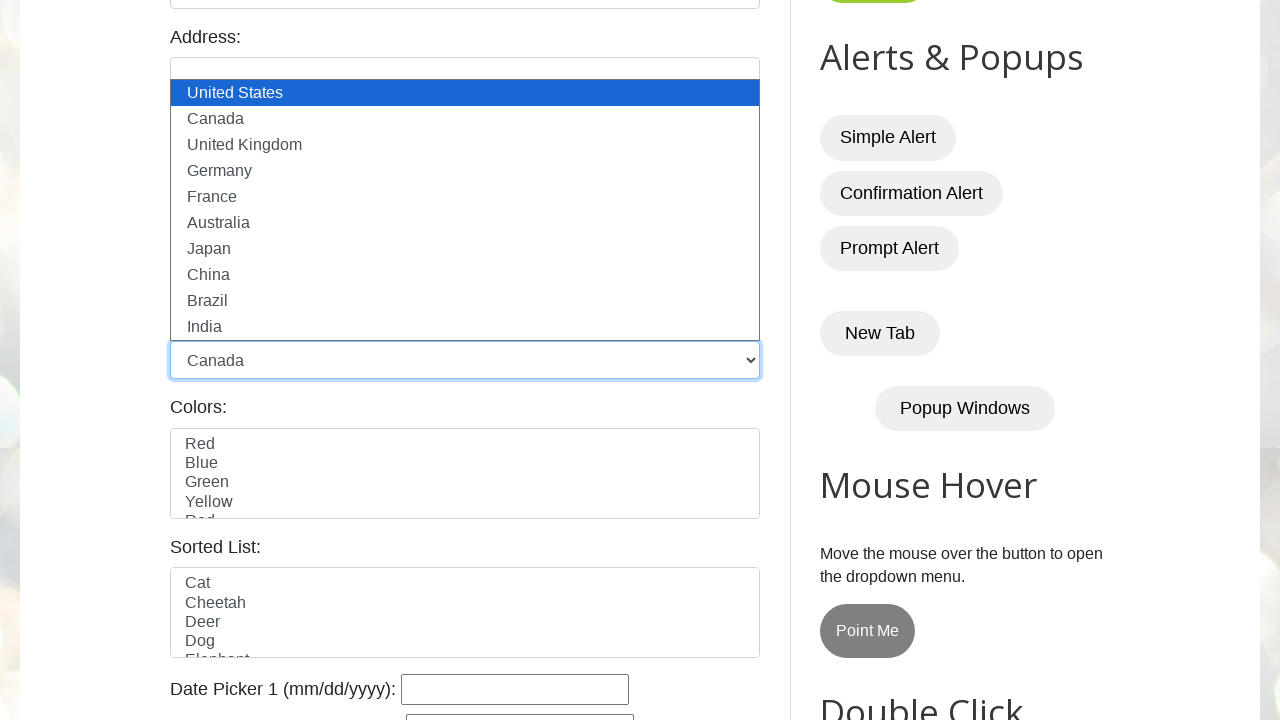

Verified dropdown value is 'canada'
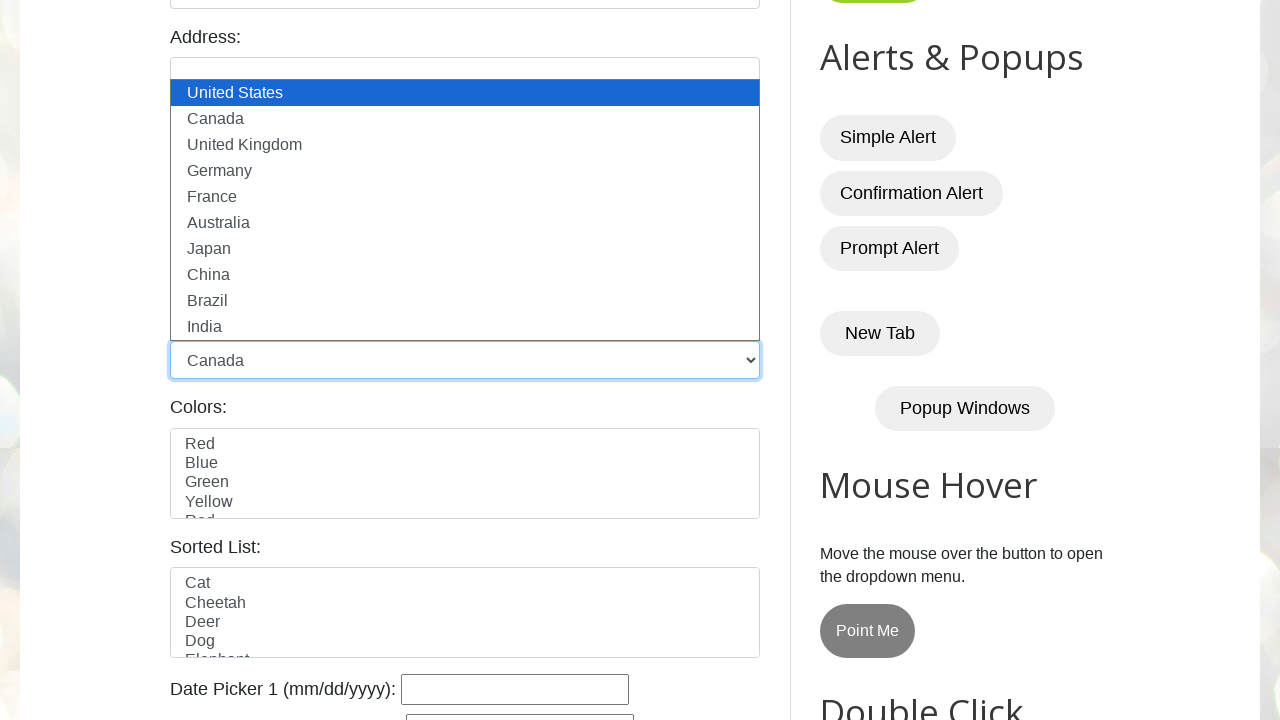

Selected option at index 2 from dropdown on #country
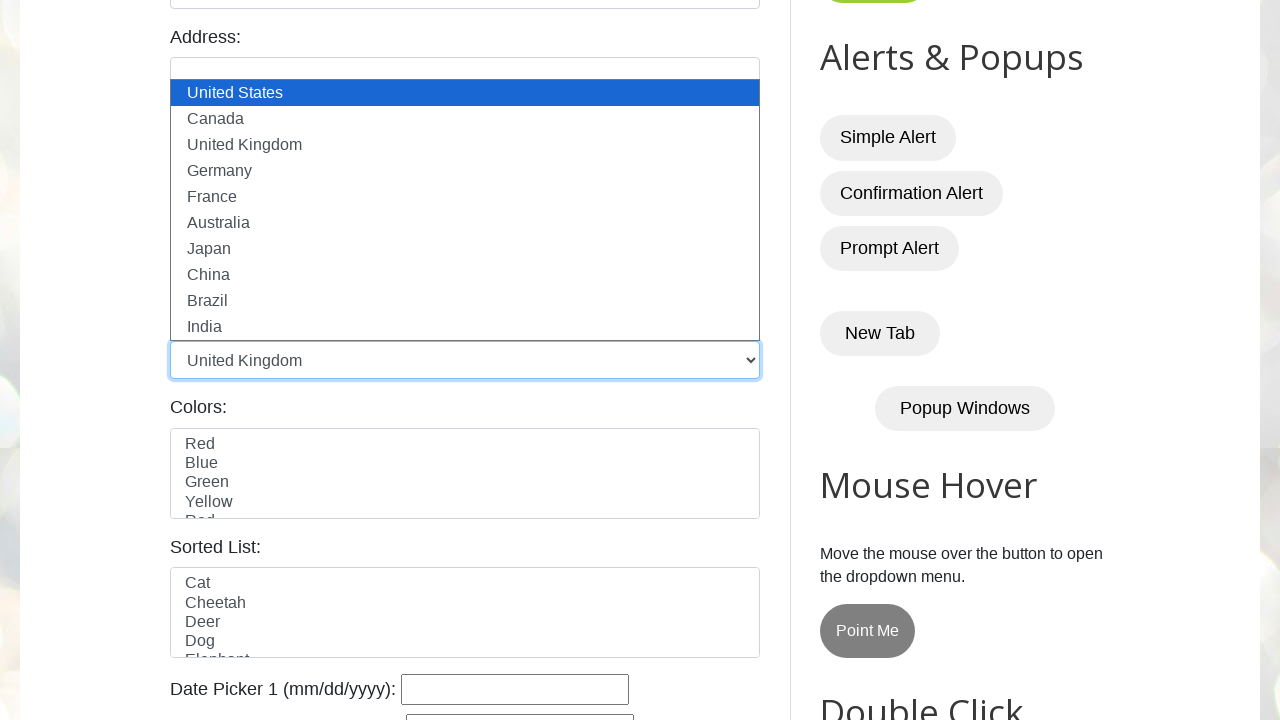

Verified dropdown value is 'uk'
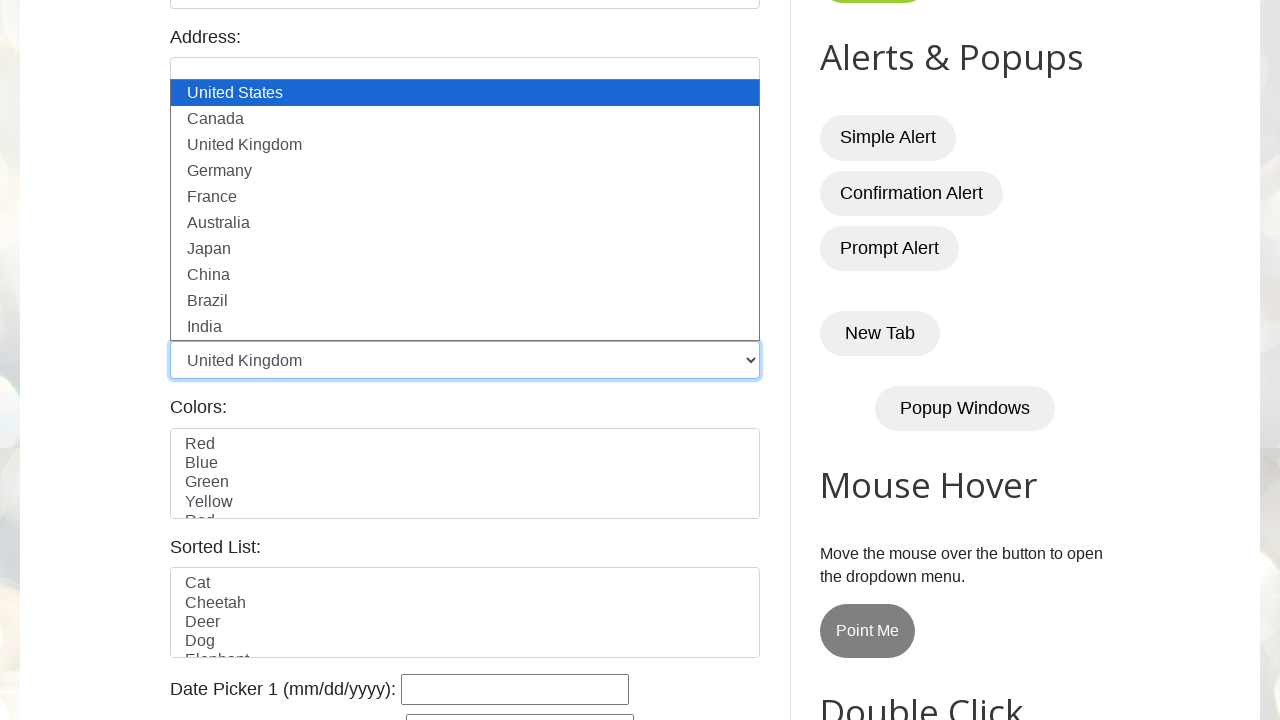

Selected 'Germany' from dropdown by label on #country
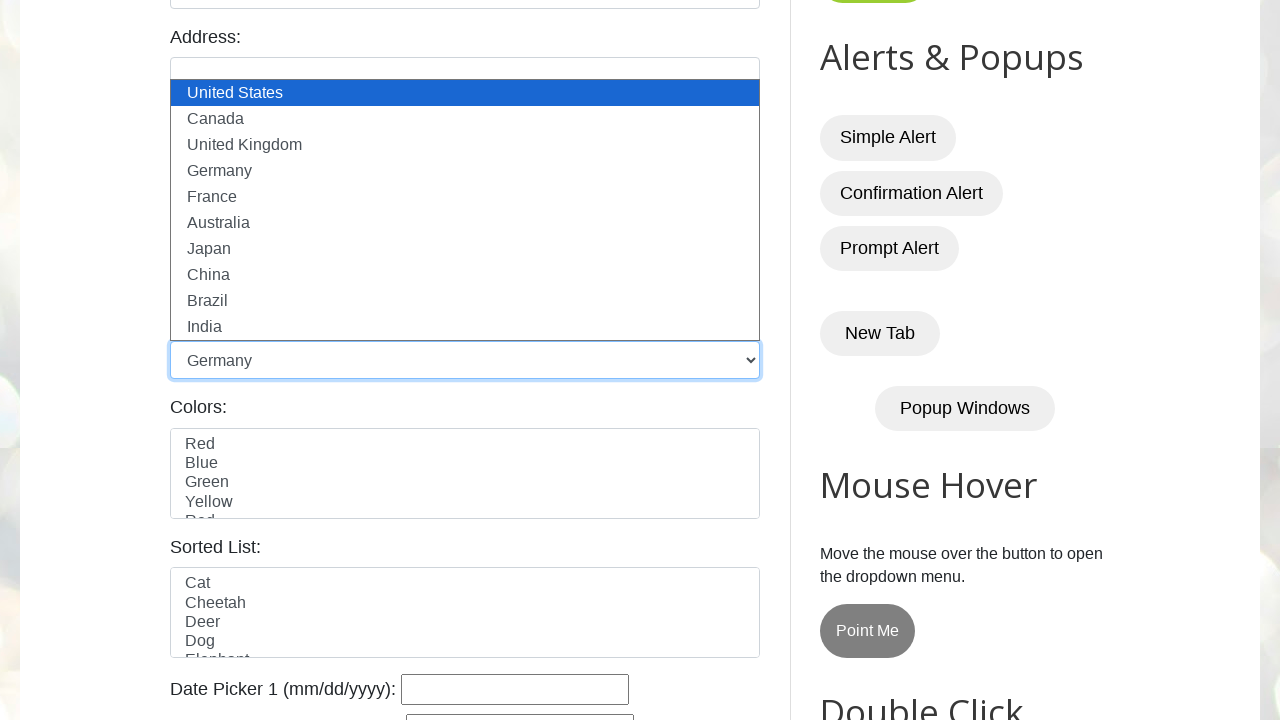

Verified dropdown value is 'germany'
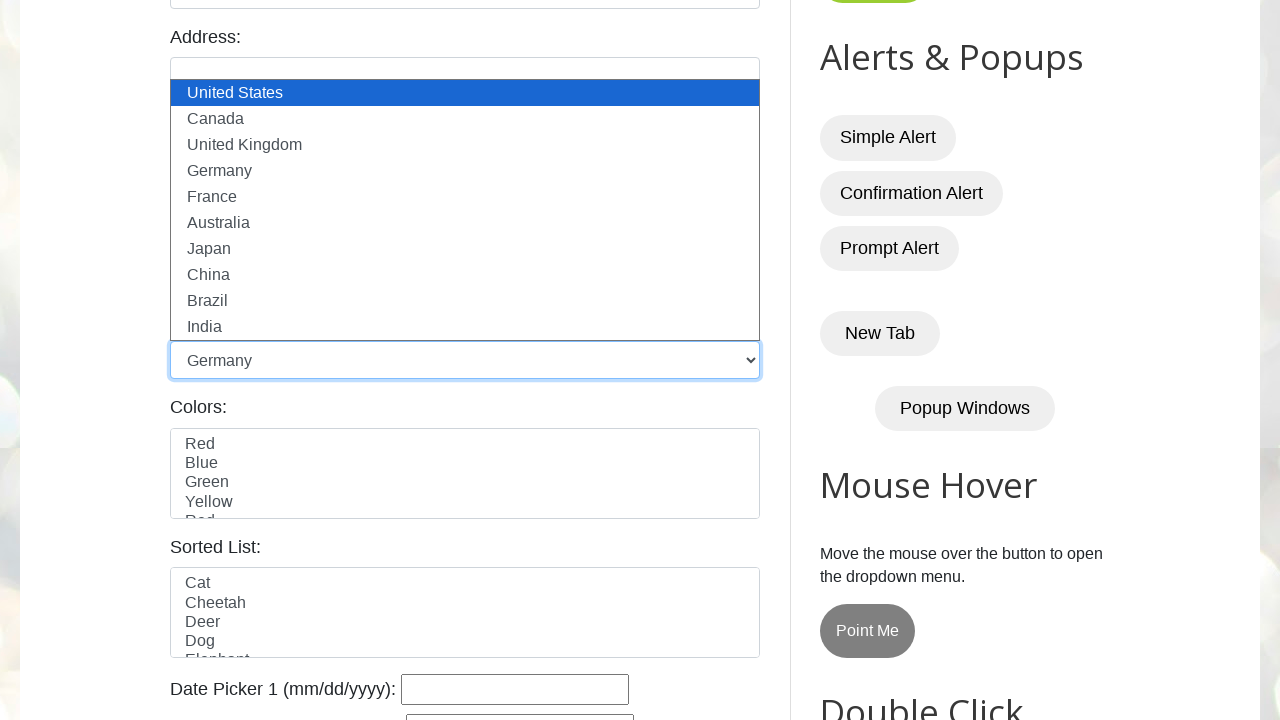

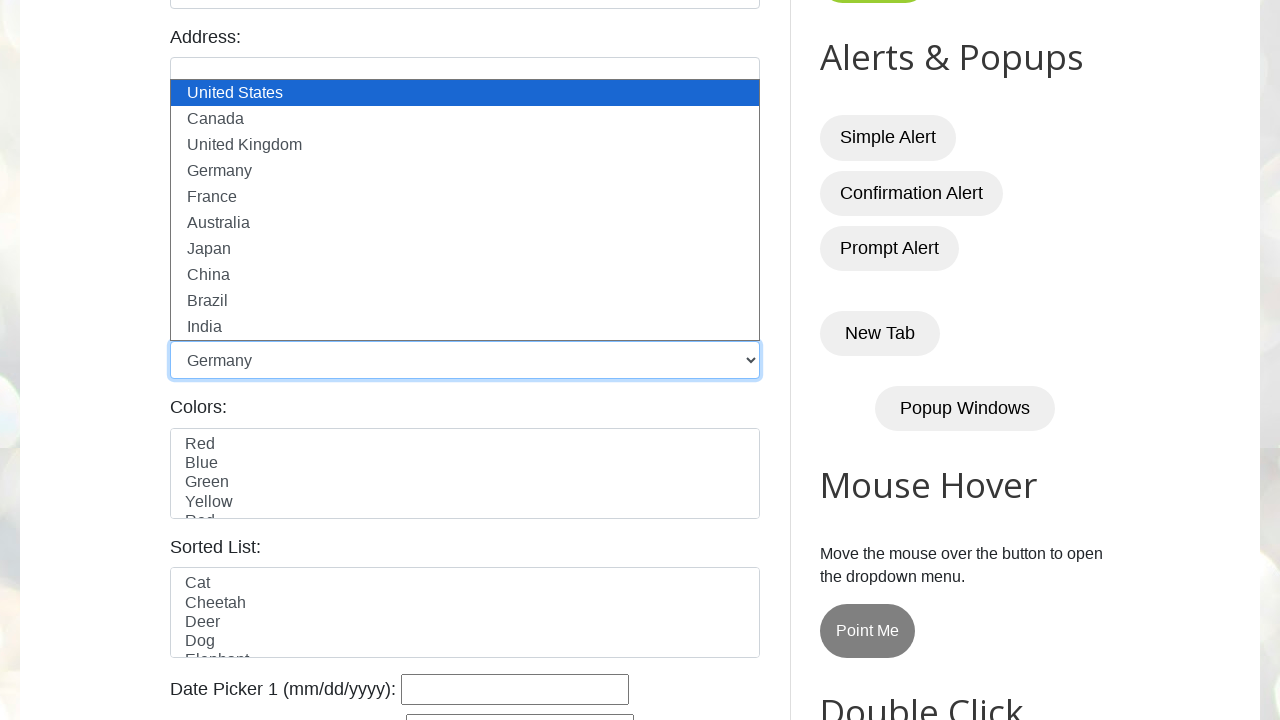